Tests dropdown functionality by verifying the dropdown is visible, selecting Option3, and confirming the selection was successful

Starting URL: https://rahulshettyacademy.com/AutomationPractice/

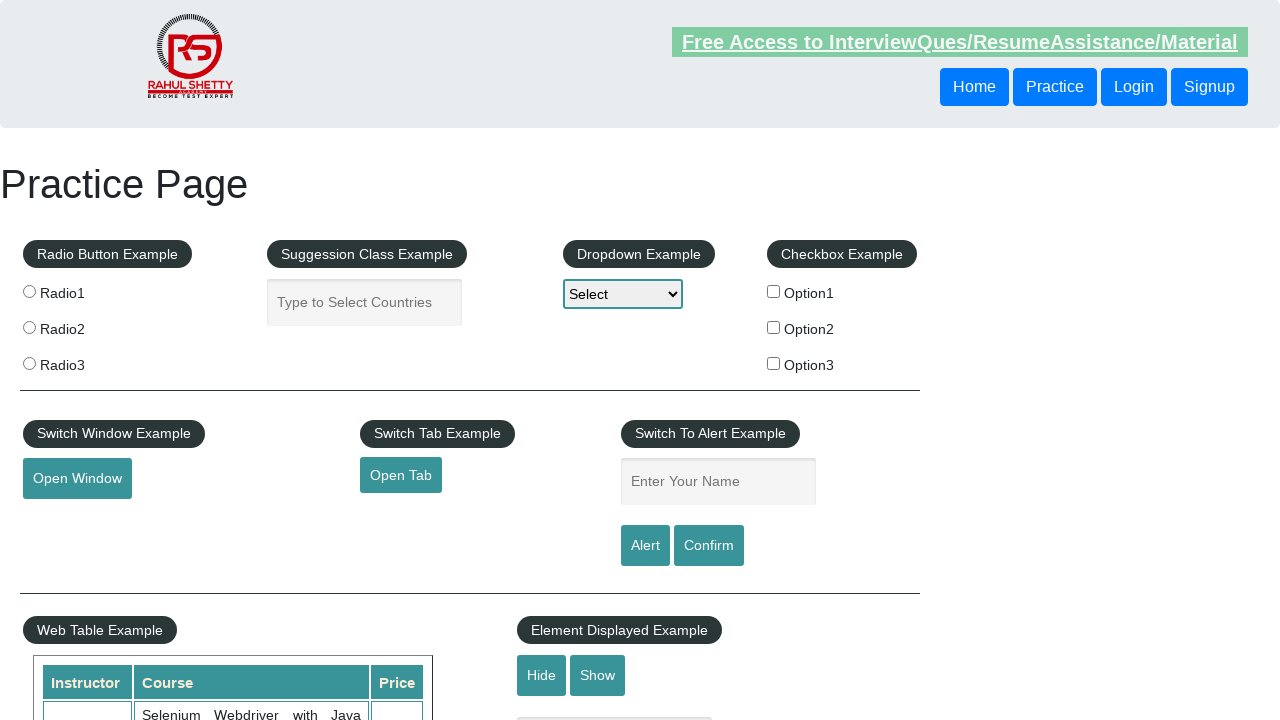

Dropdown menu is now visible
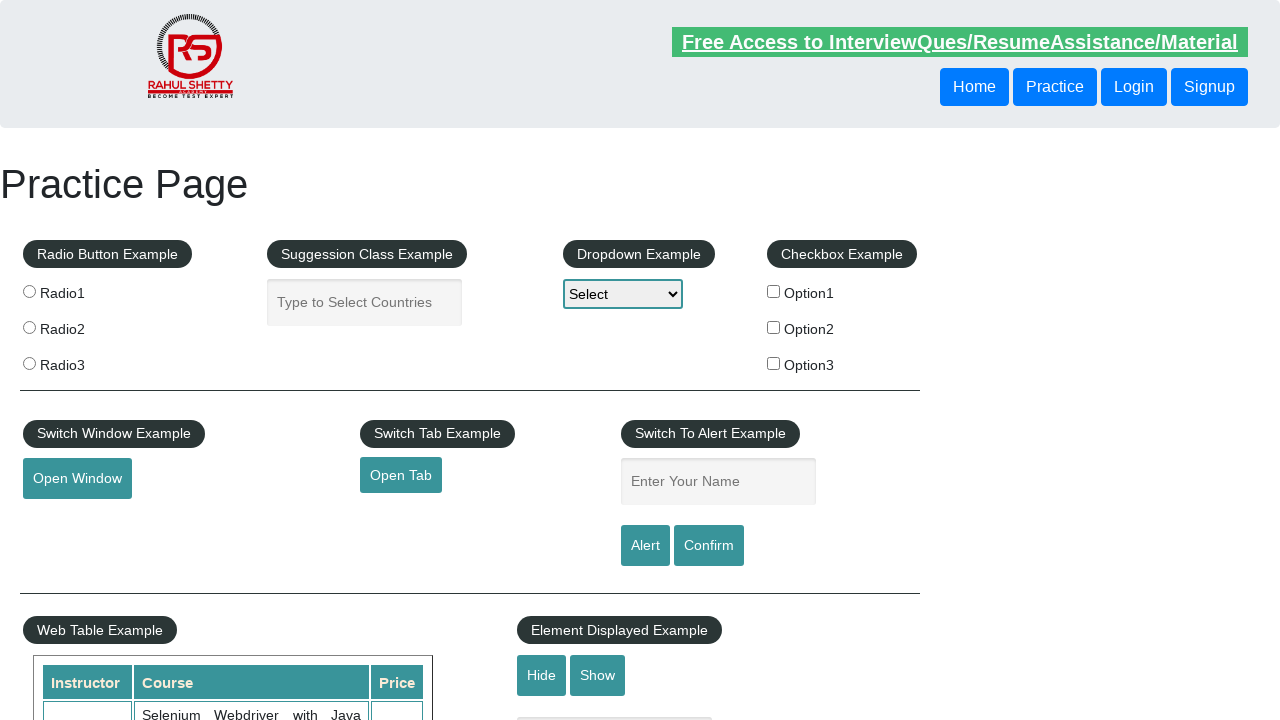

Selected Option3 from the dropdown on #dropdown-class-example
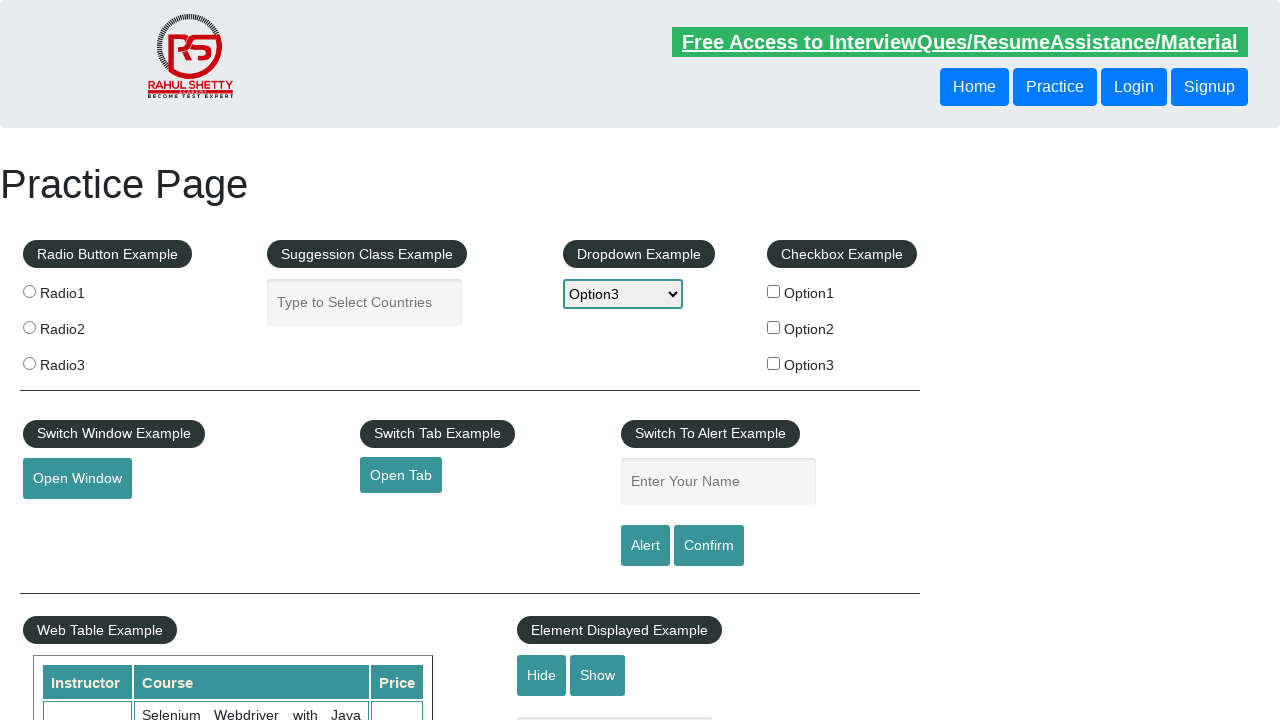

Confirmed Option3 is successfully selected
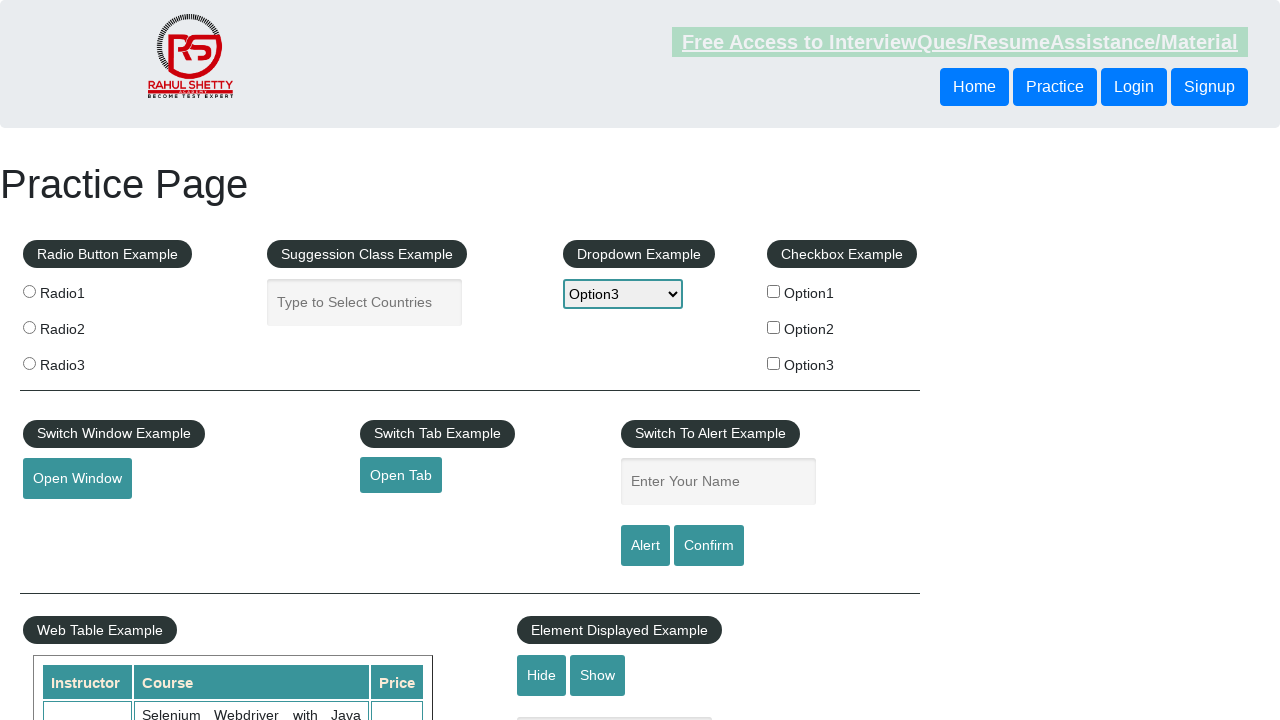

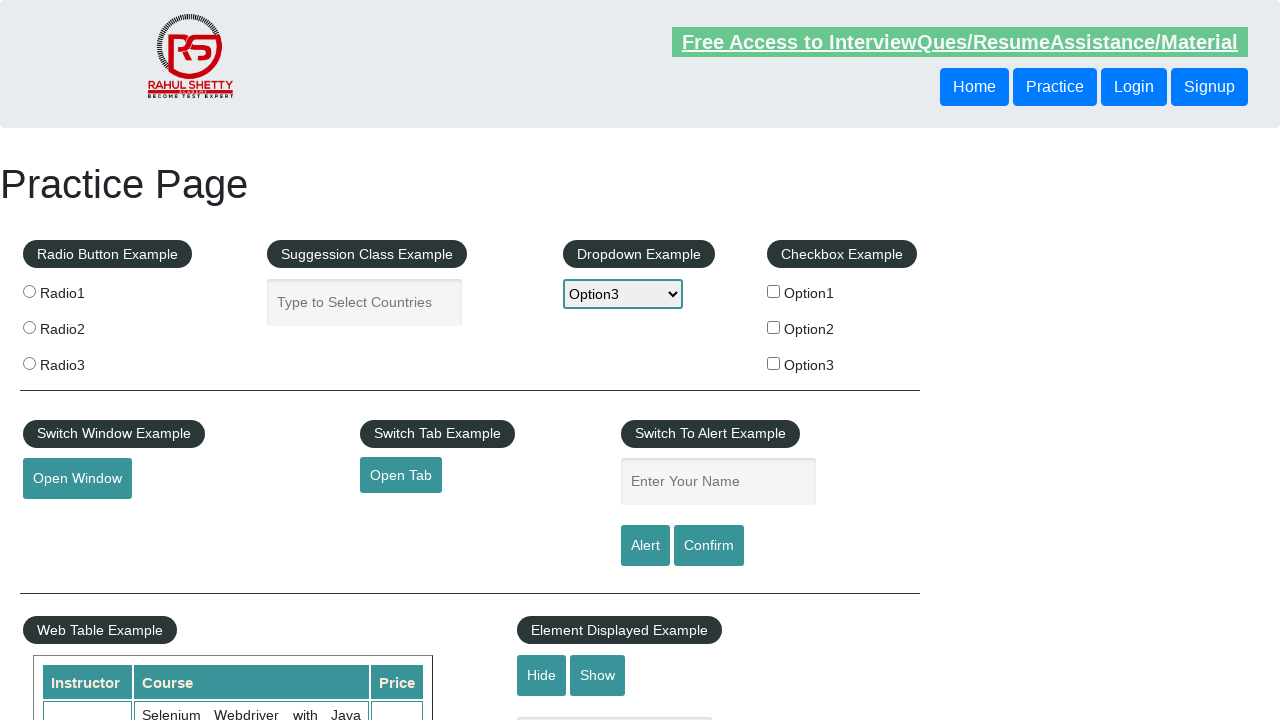